Tests drag and drop functionality on the jQuery UI droppable demo page by dragging an element and dropping it onto a target droppable area

Starting URL: http://jqueryui.com/droppable/

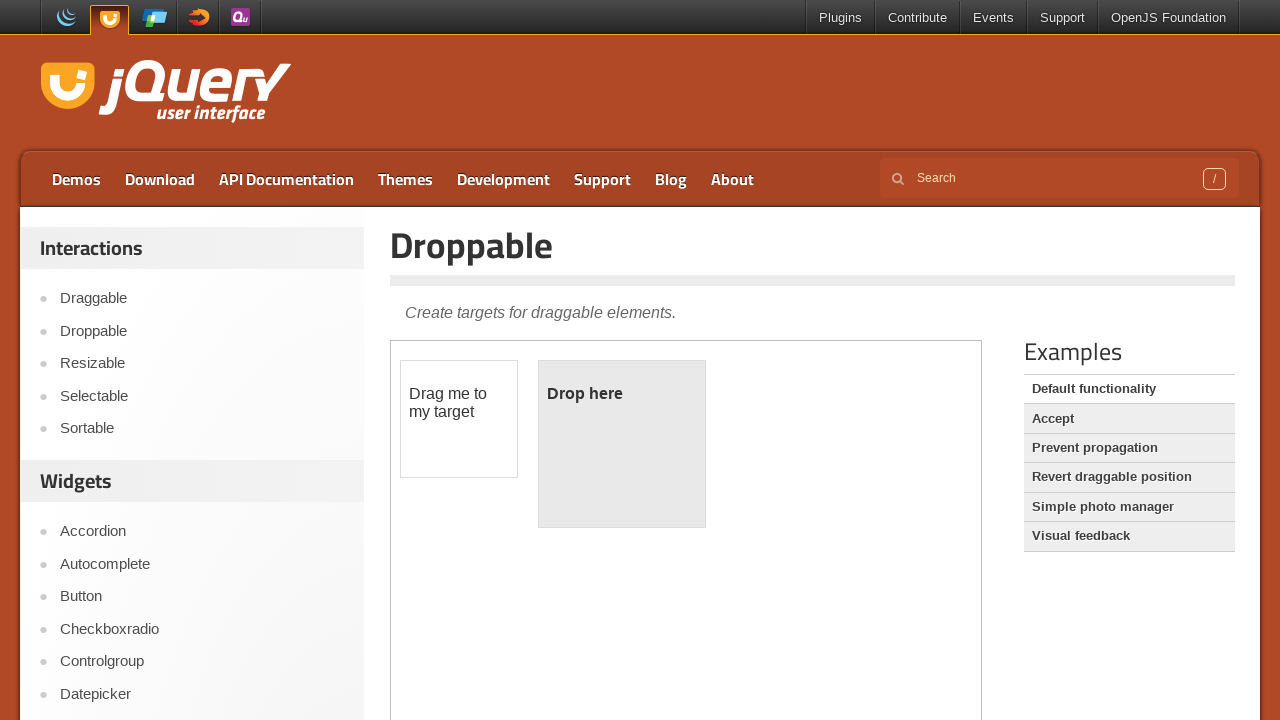

Located the demo iframe containing drag and drop elements
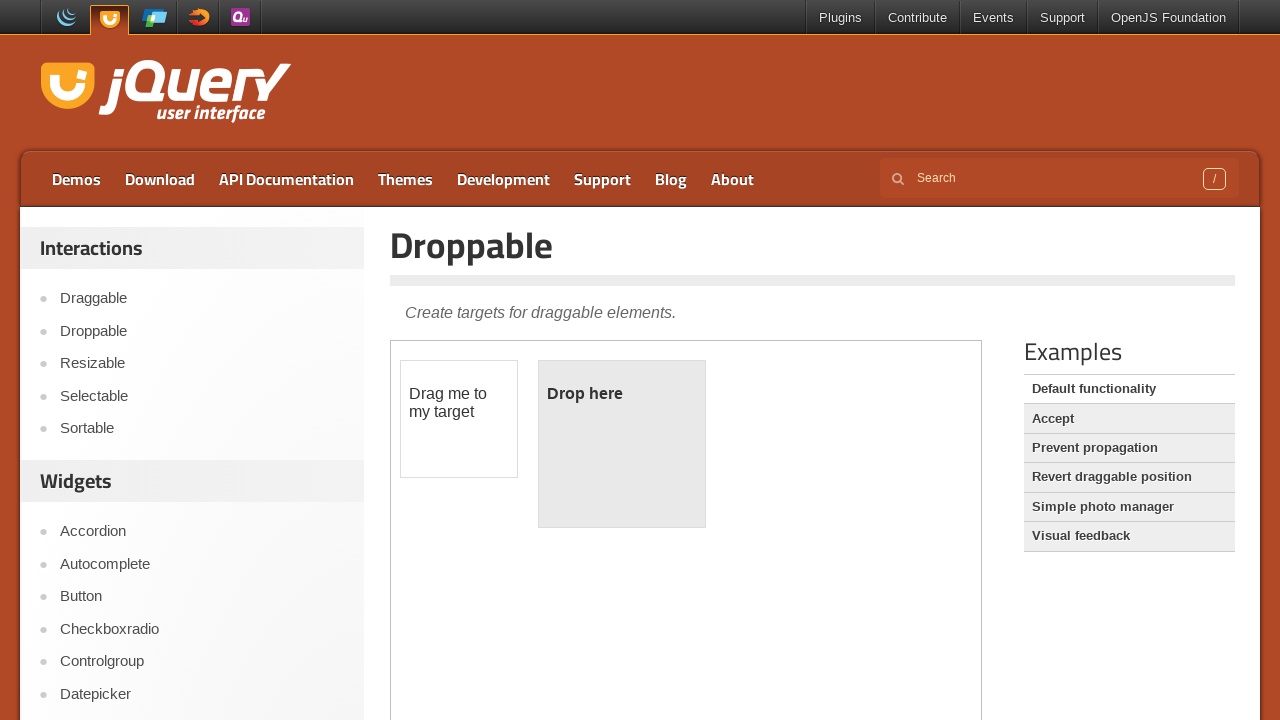

Located the draggable element with ID 'draggable'
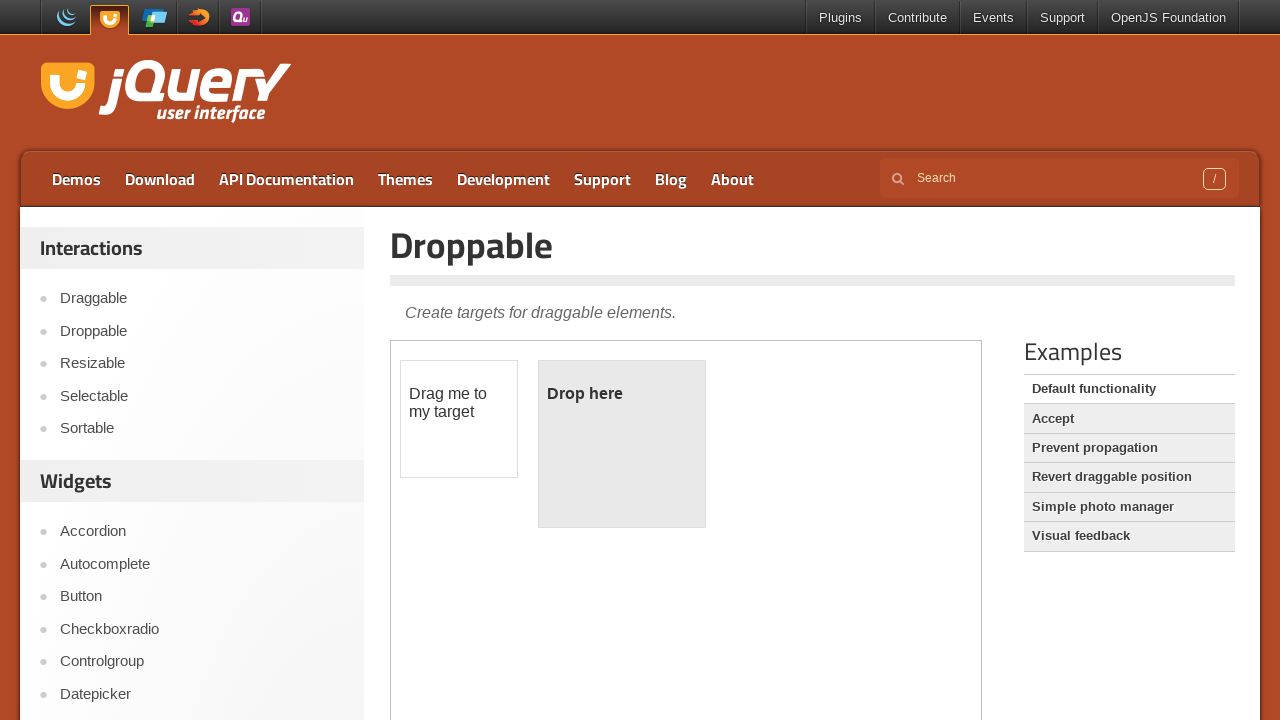

Located the droppable target element with ID 'droppable'
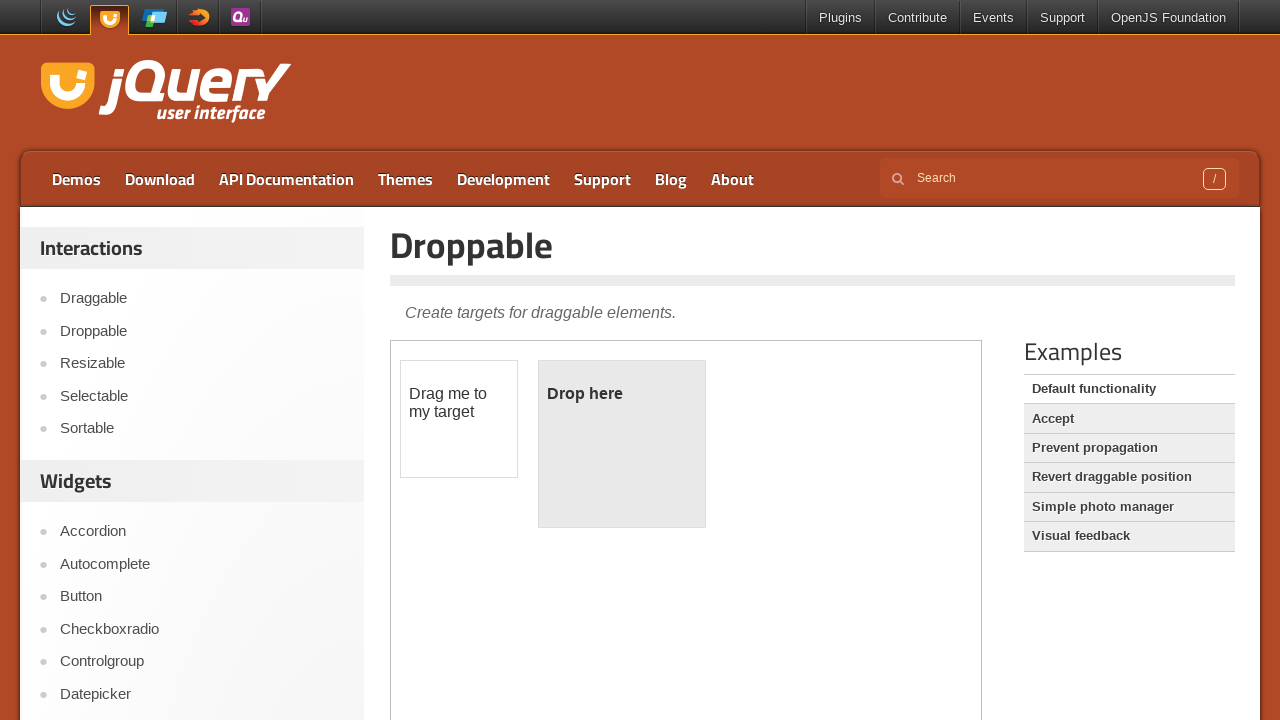

Dragged the draggable element onto the droppable target area at (622, 444)
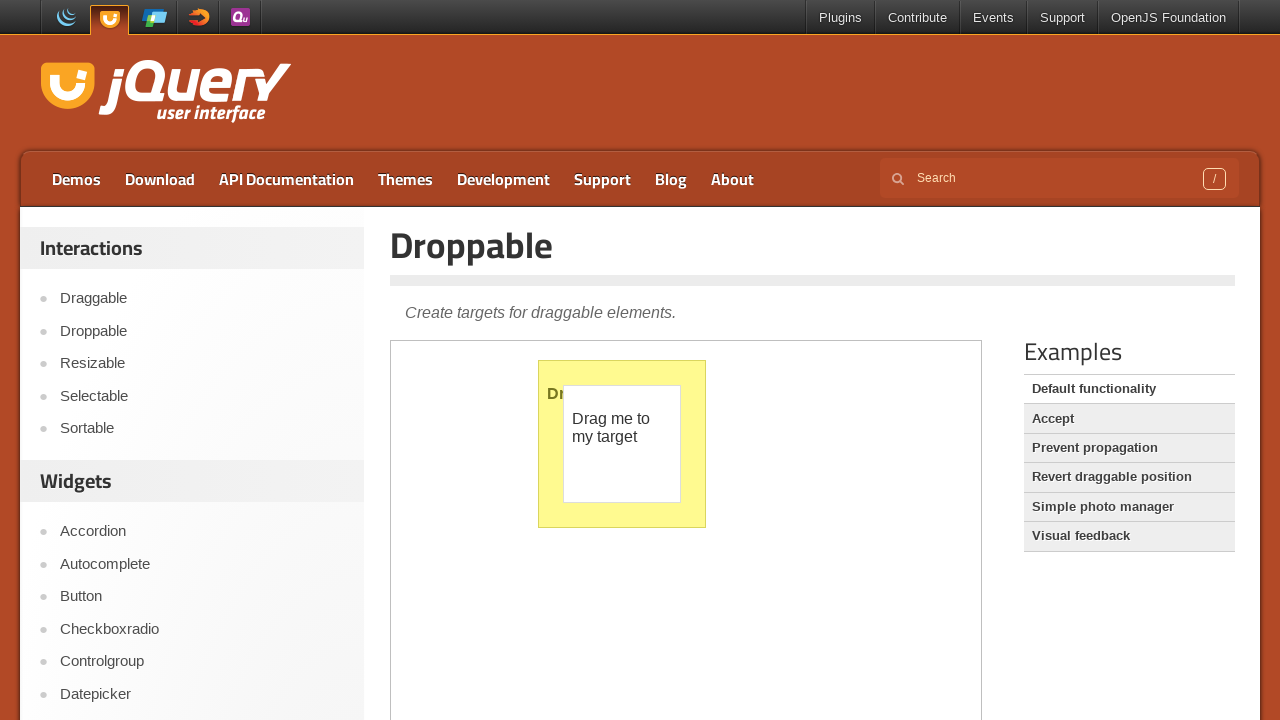

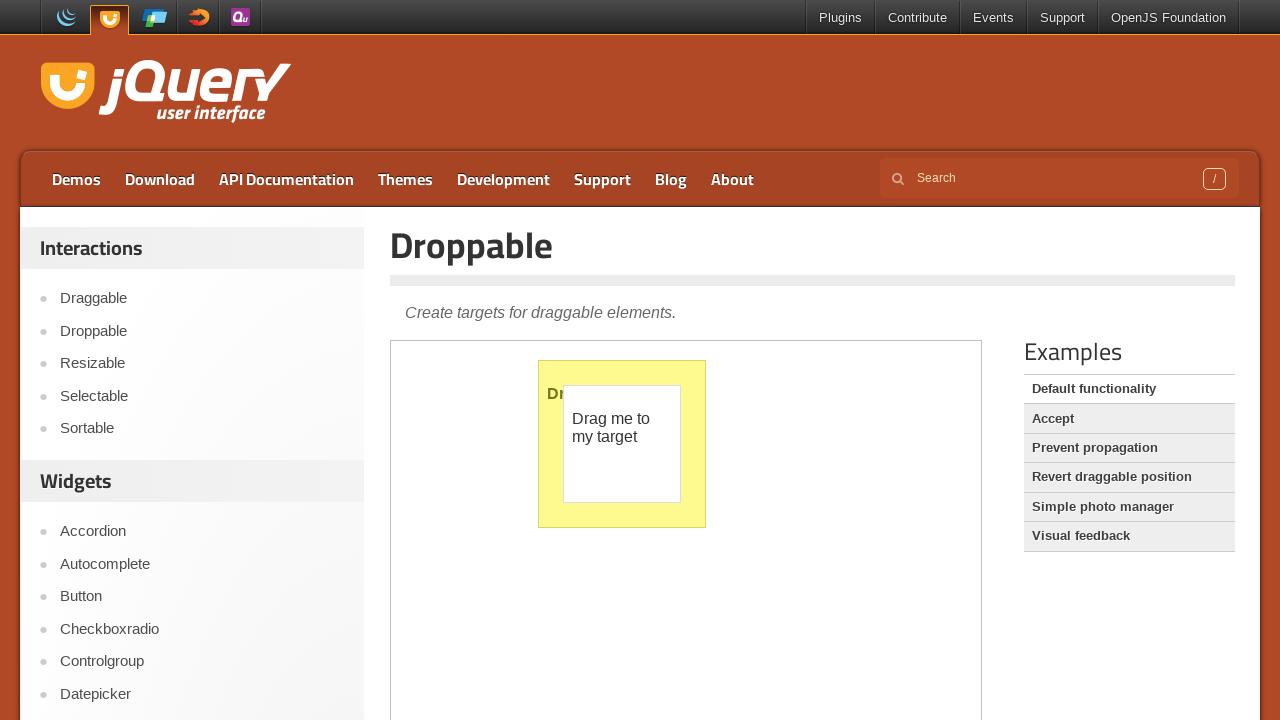